Navigates to MySareeShop website and verifies the page title matches the expected title

Starting URL: https://www.mysareeshop.co.uk/

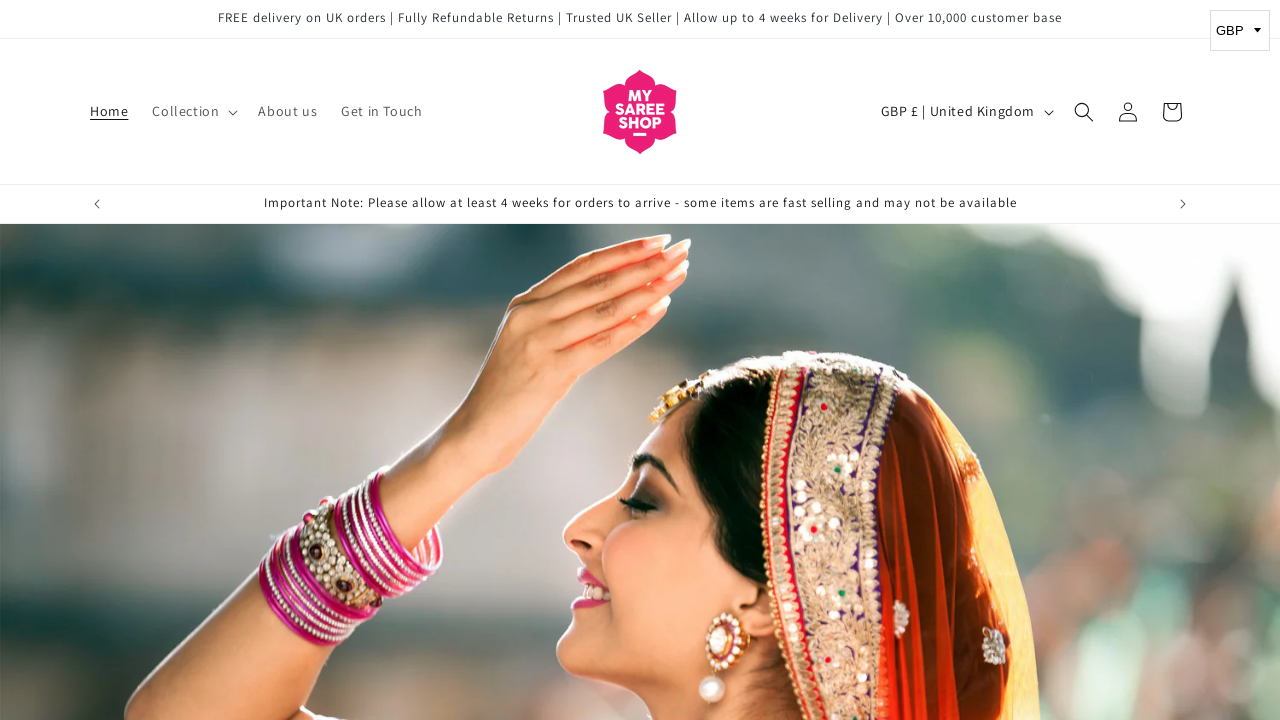

Retrieved page title
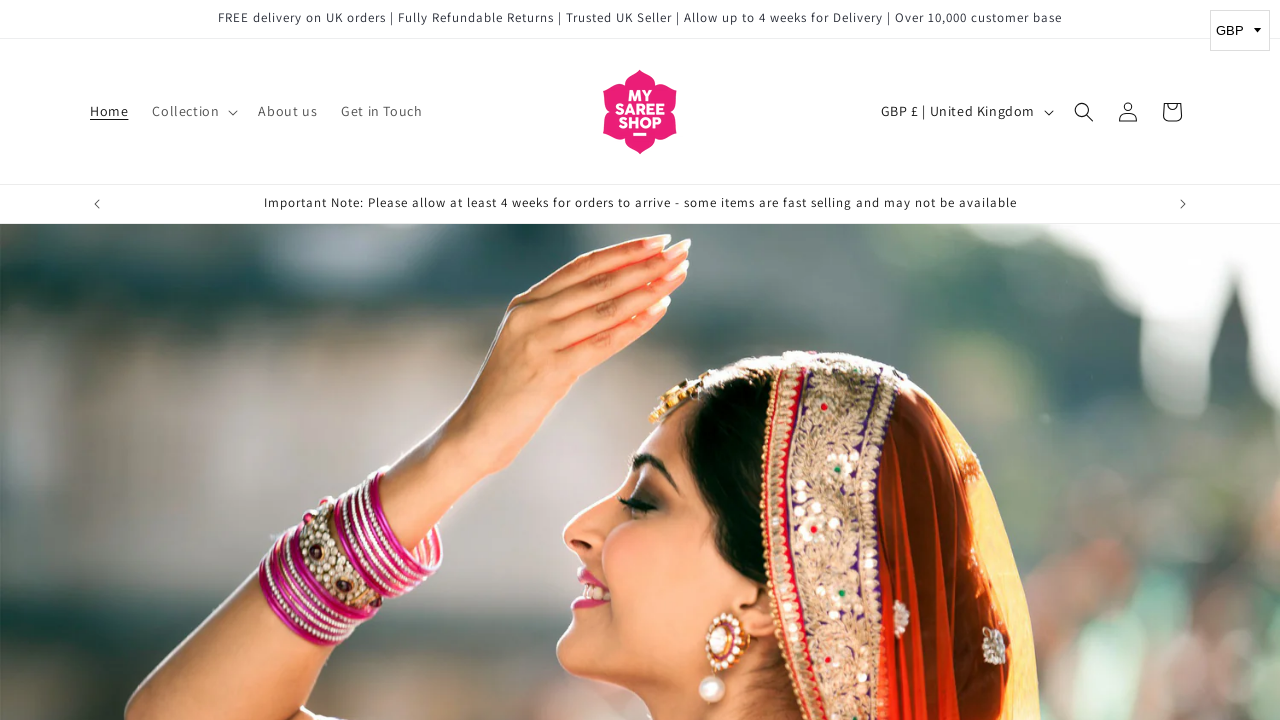

Verified page title matches expected value 'MySareeShop - Indian fashion to your doorstep'
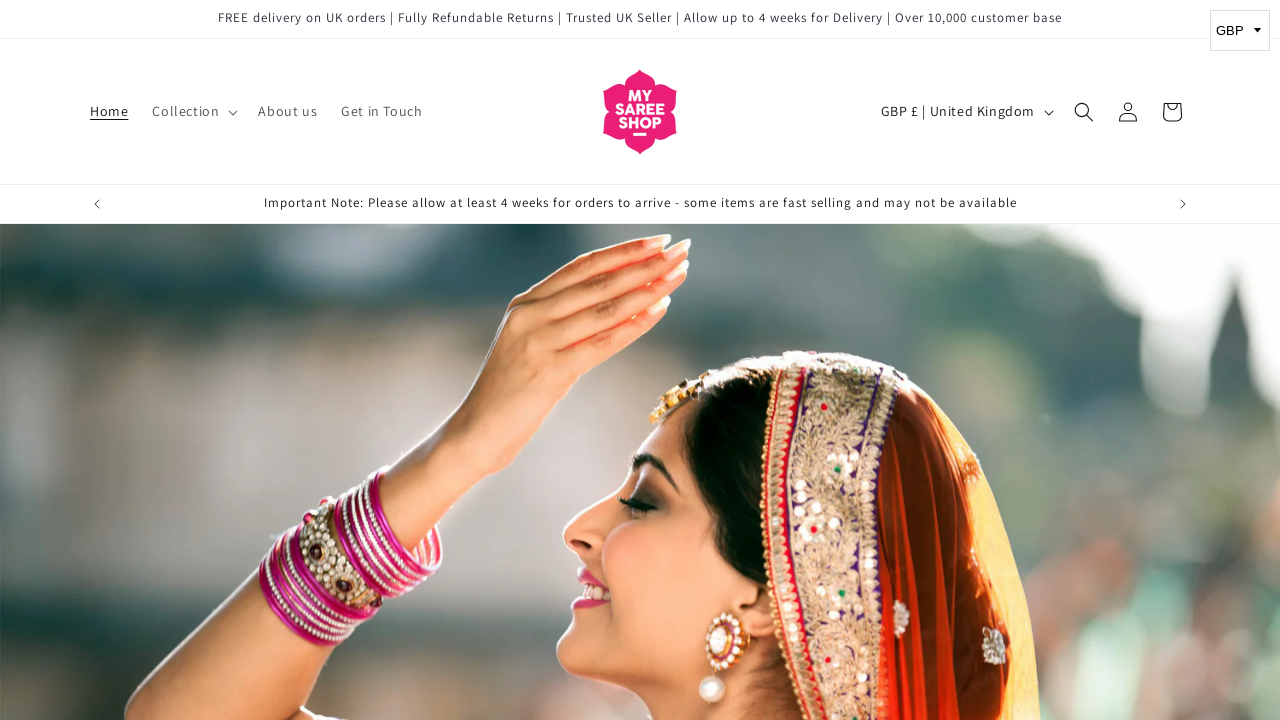

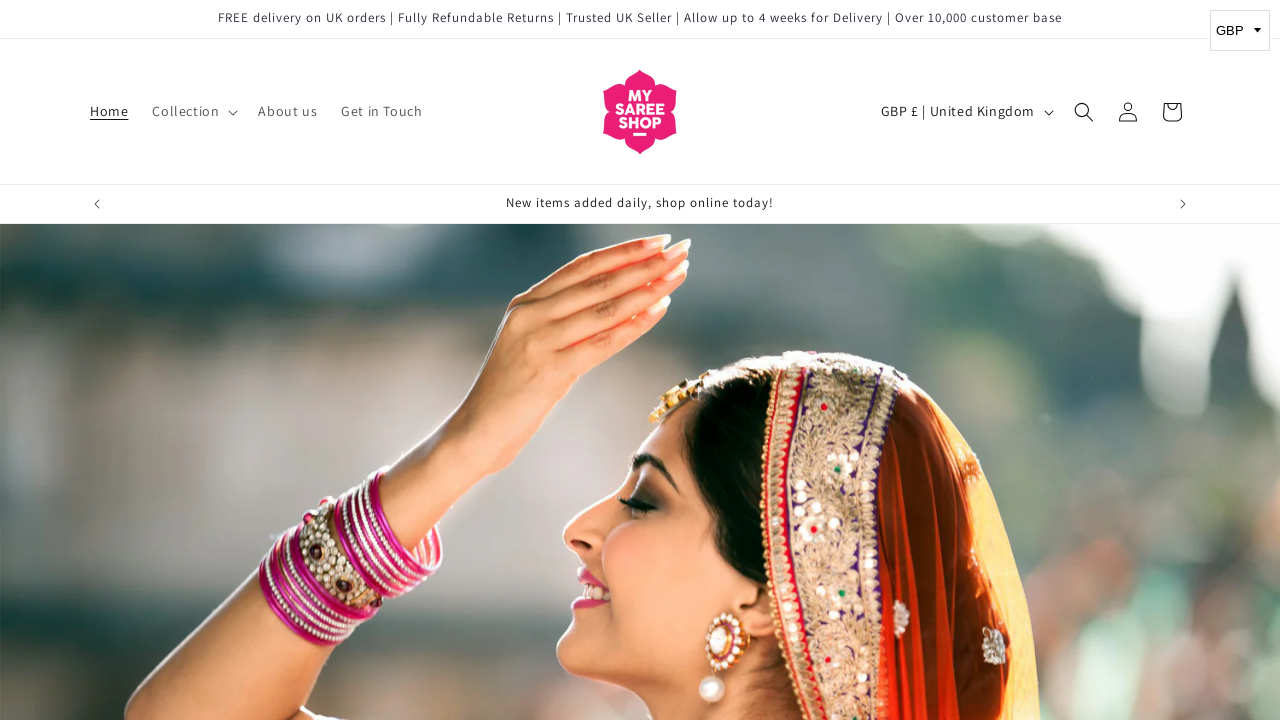